Tests iframe handling and drag-and-drop functionality on jQuery UI demo page by switching to an iframe, performing drag and drop operation, then switching back to main content to click a link

Starting URL: https://jqueryui.com/droppable/

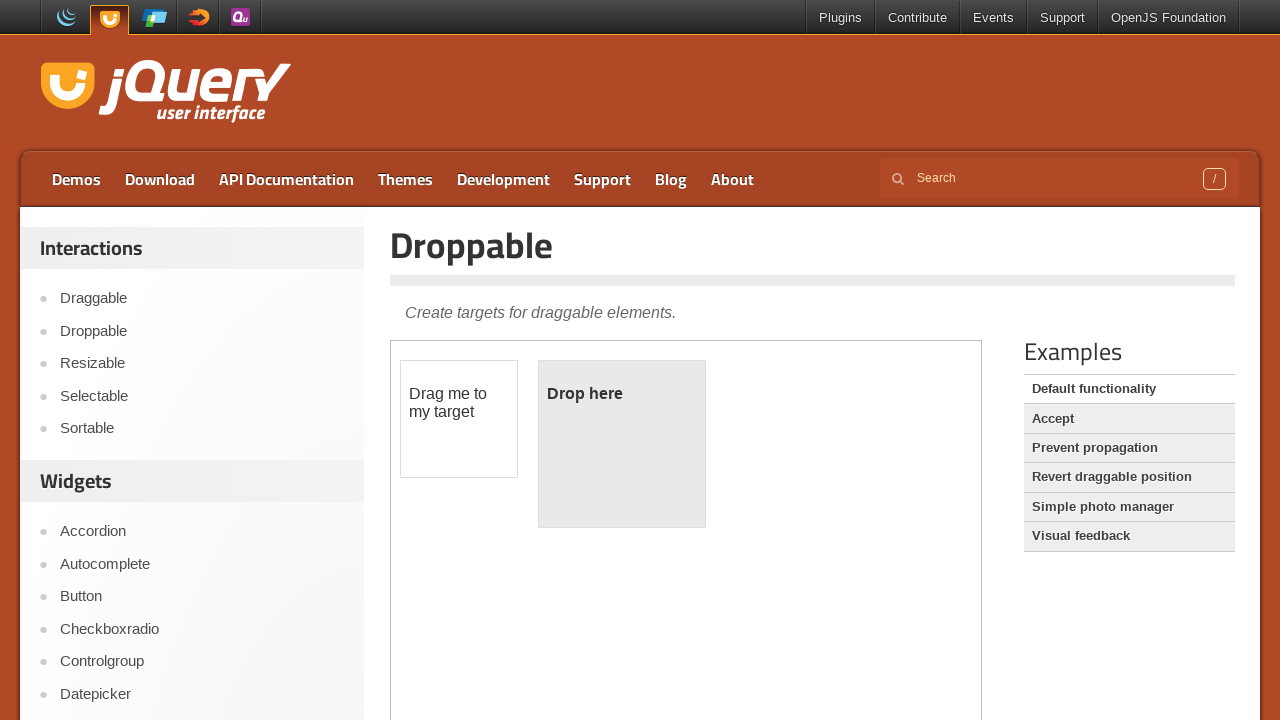

Located iframe for drag and drop demo
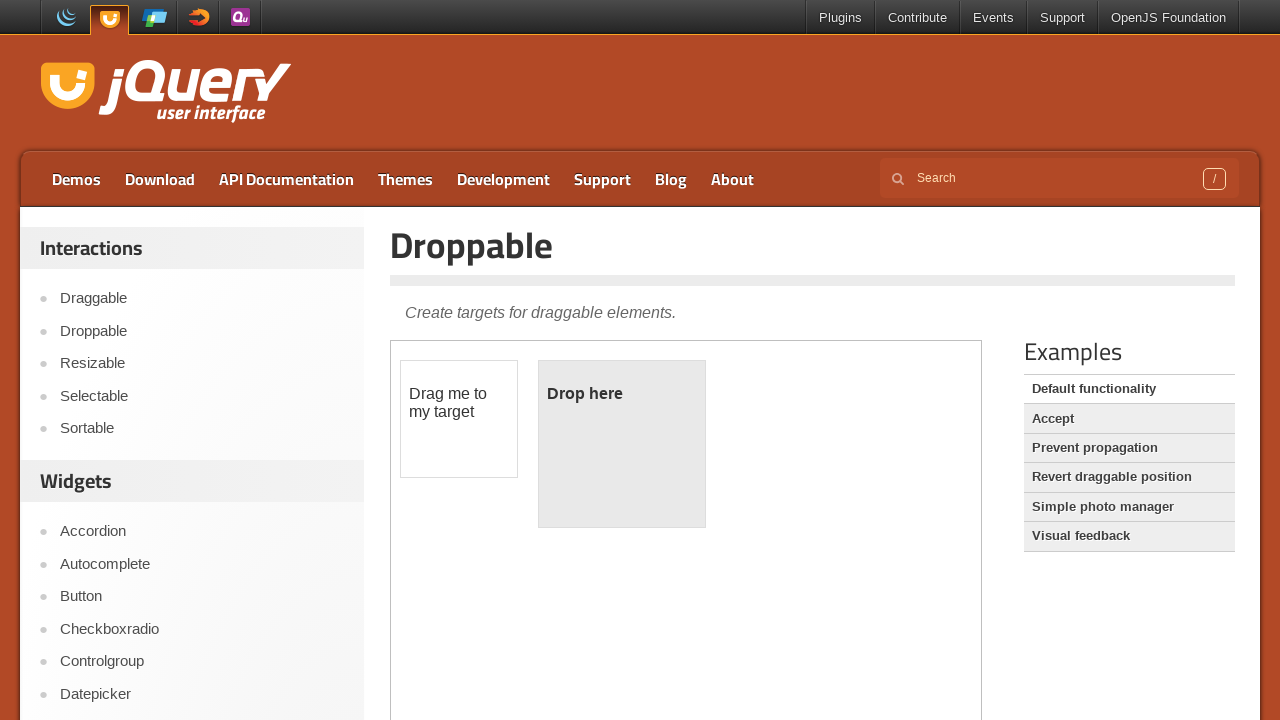

Located draggable element within iframe
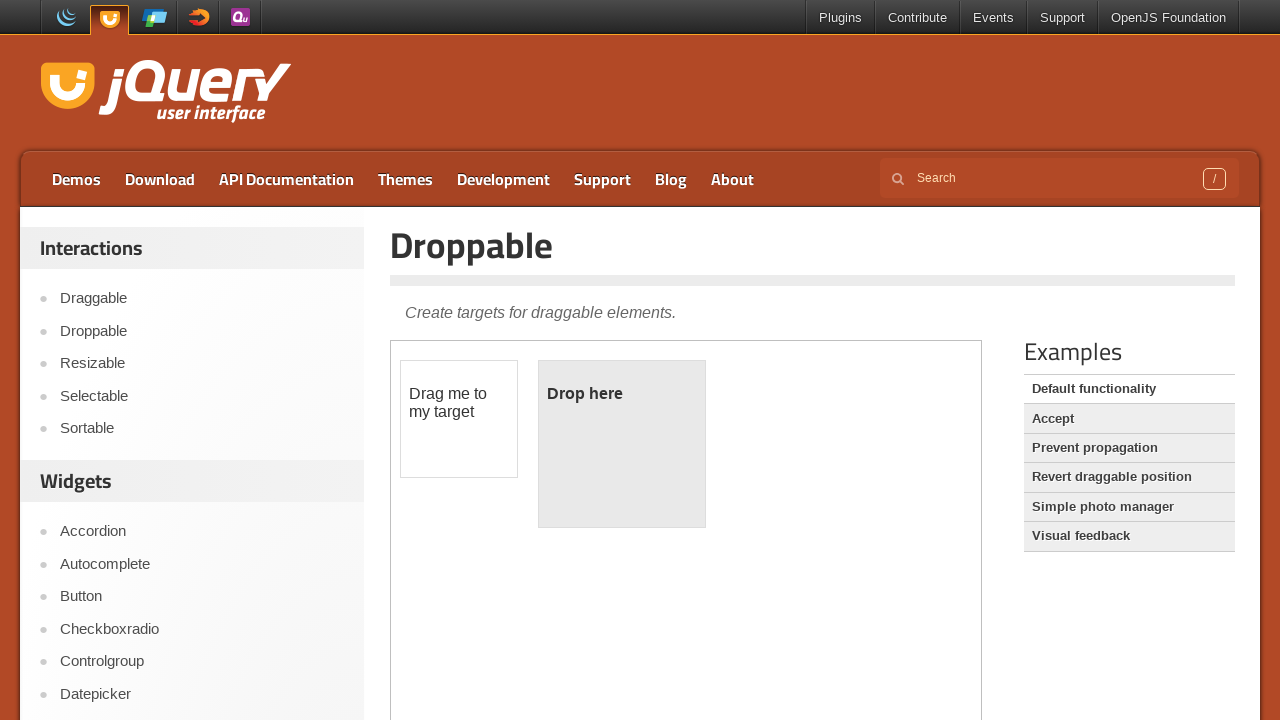

Located droppable element within iframe
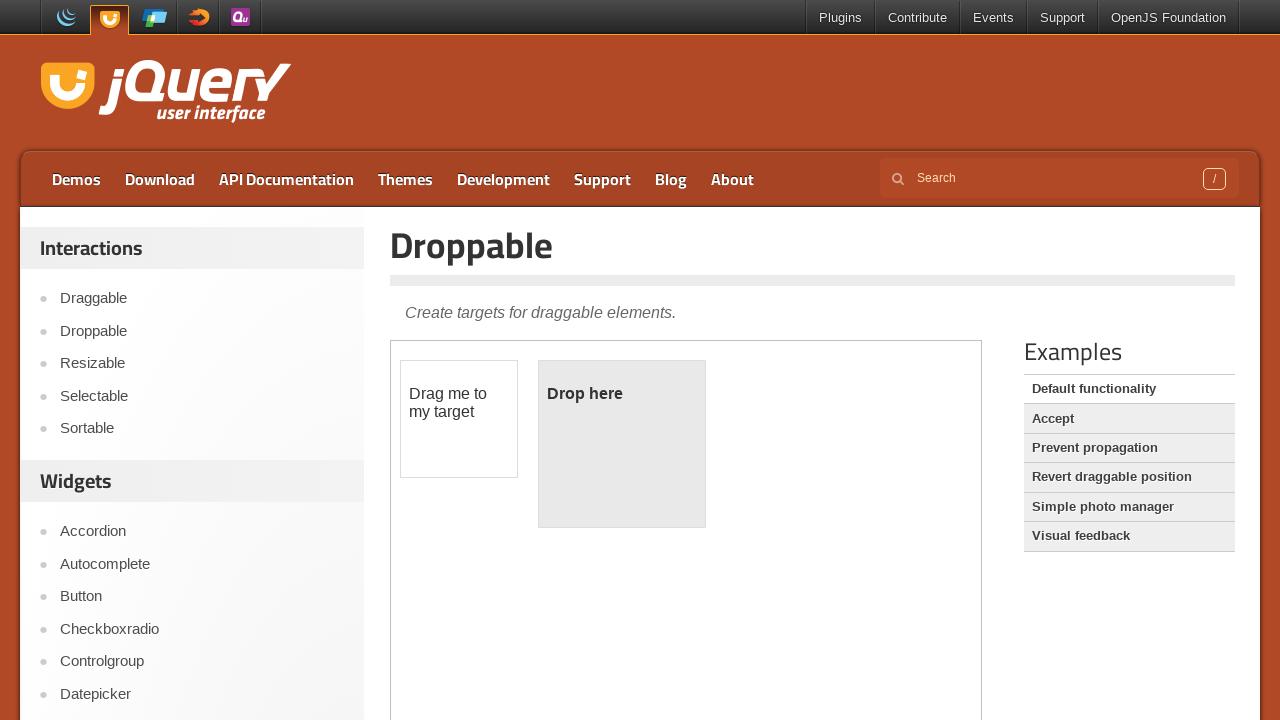

Performed drag and drop operation on jQuery UI droppable demo at (622, 444)
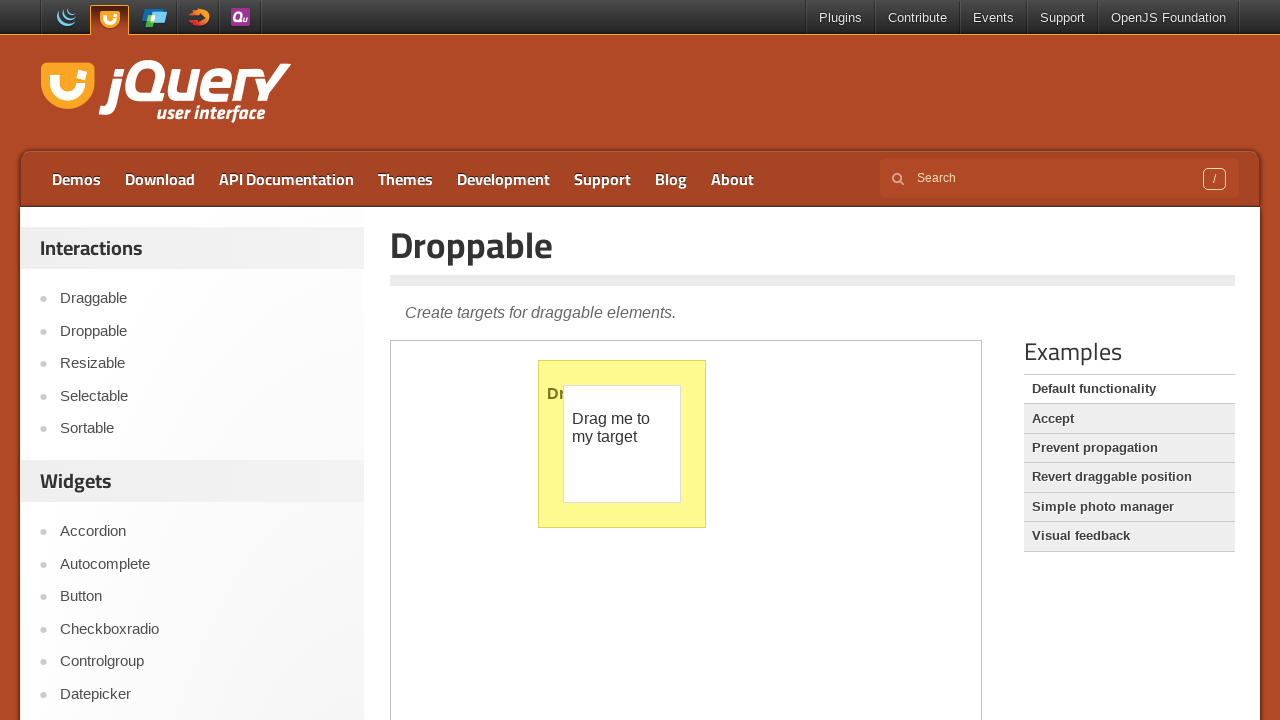

Clicked Accept link in main page content at (1129, 419) on text=Accept
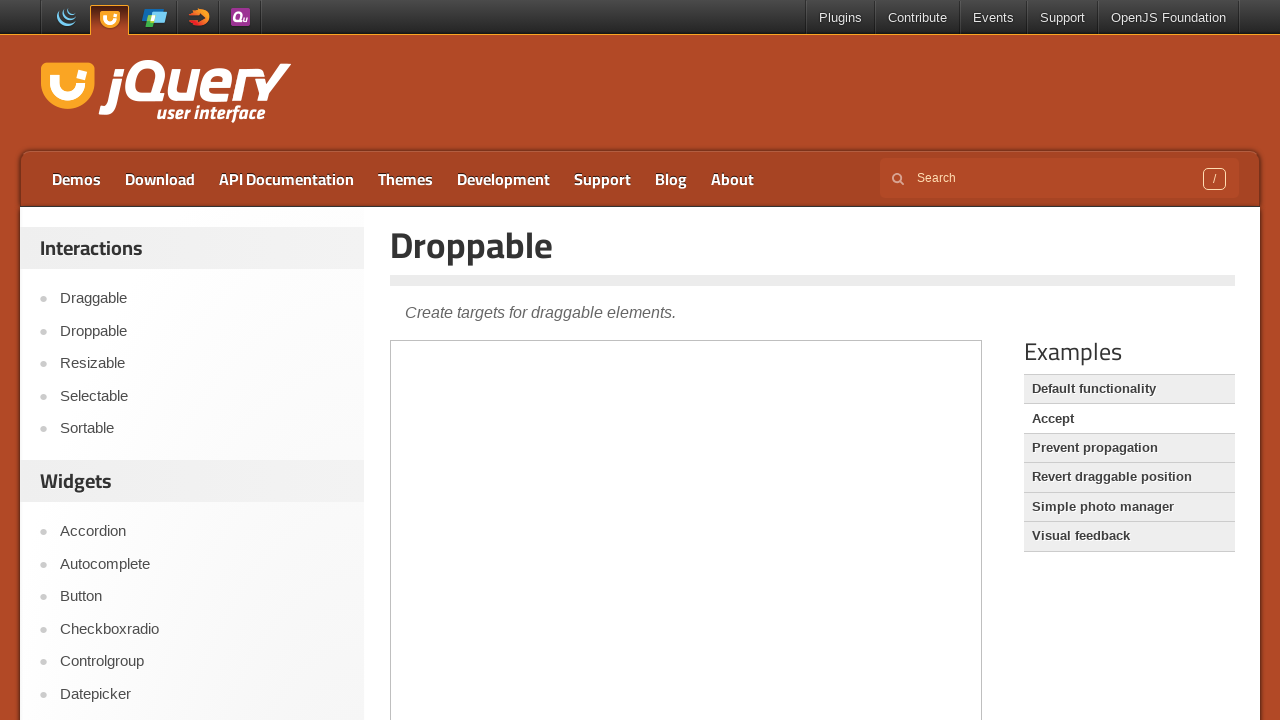

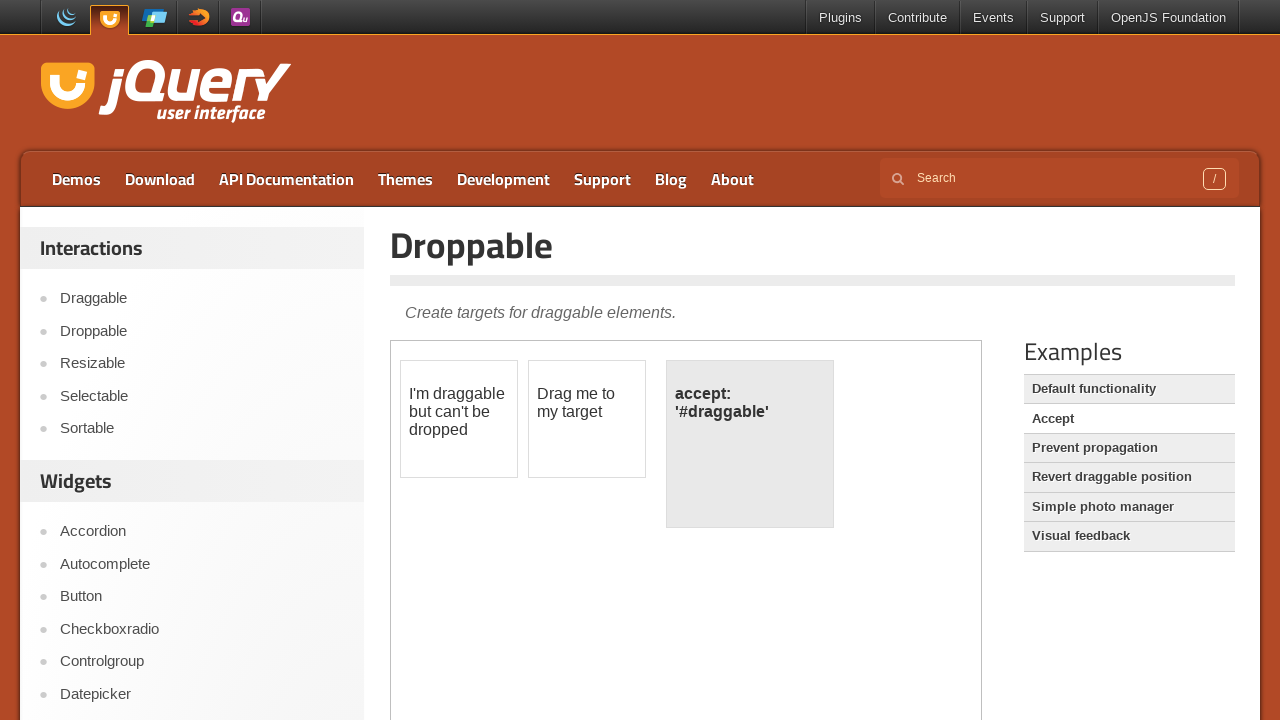